Fills out a text form on DemoQA website with user information including name, email, and addresses, then submits the form

Starting URL: https://demoqa.com/text-box

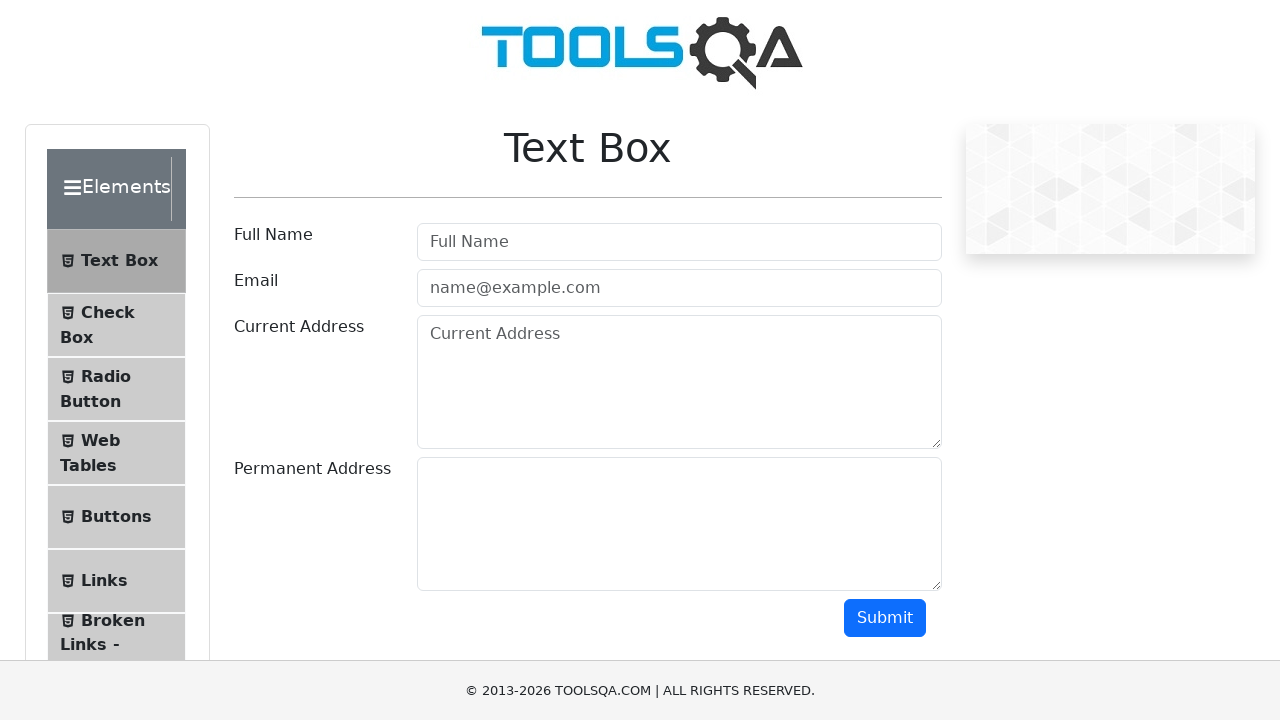

Filled full name field with 'John Smith' on #userName
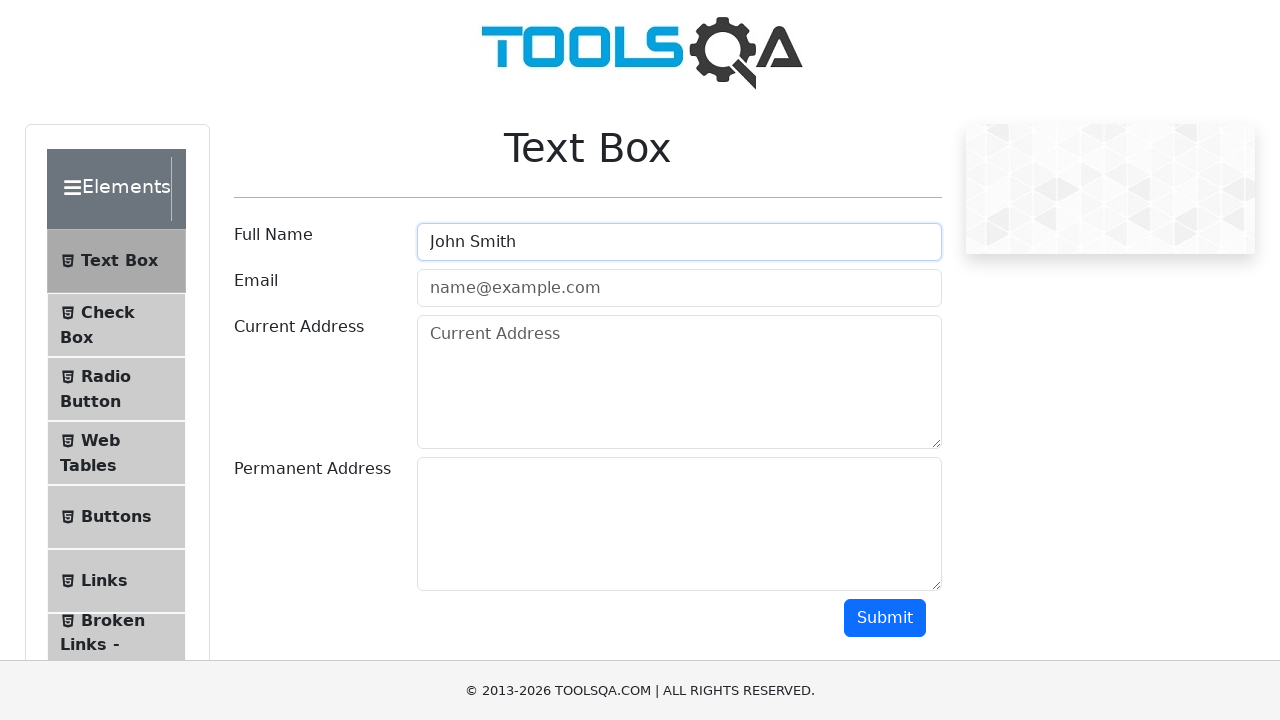

Filled email field with 'john.smith@example.com' on #userEmail
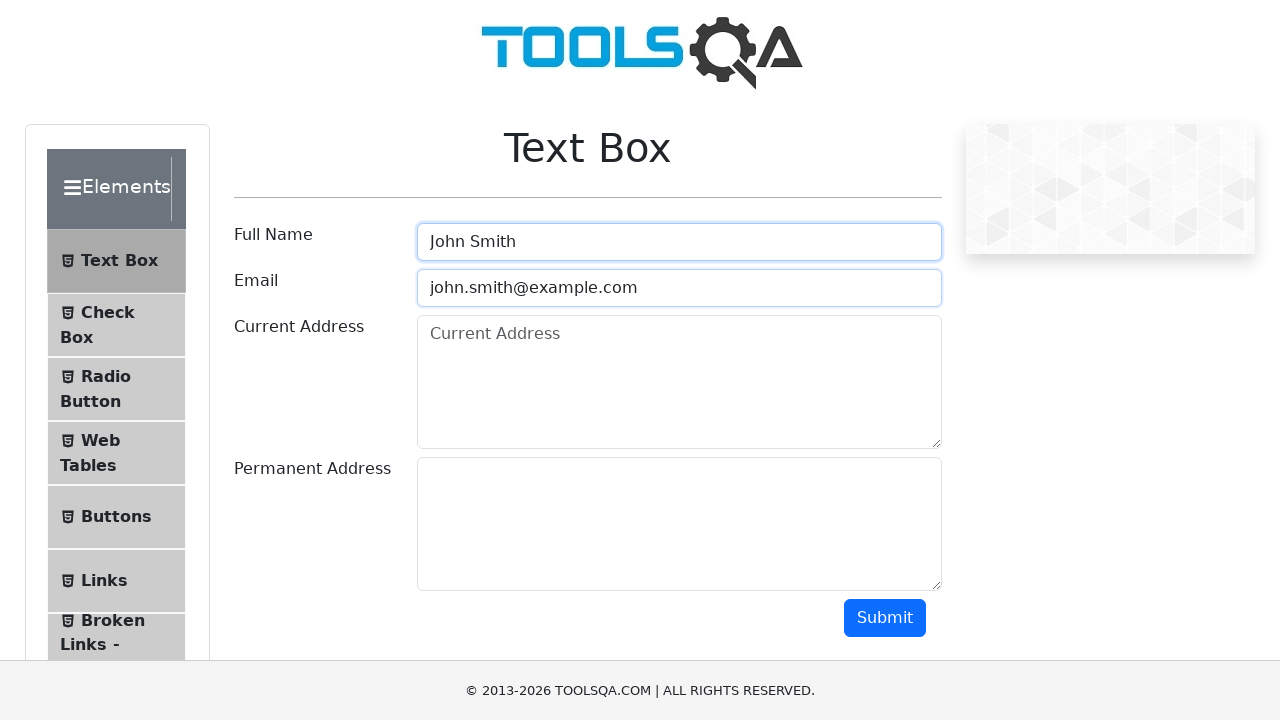

Filled current address field with '123 Main Street, Apt 4B, New York, NY 10001' on #currentAddress
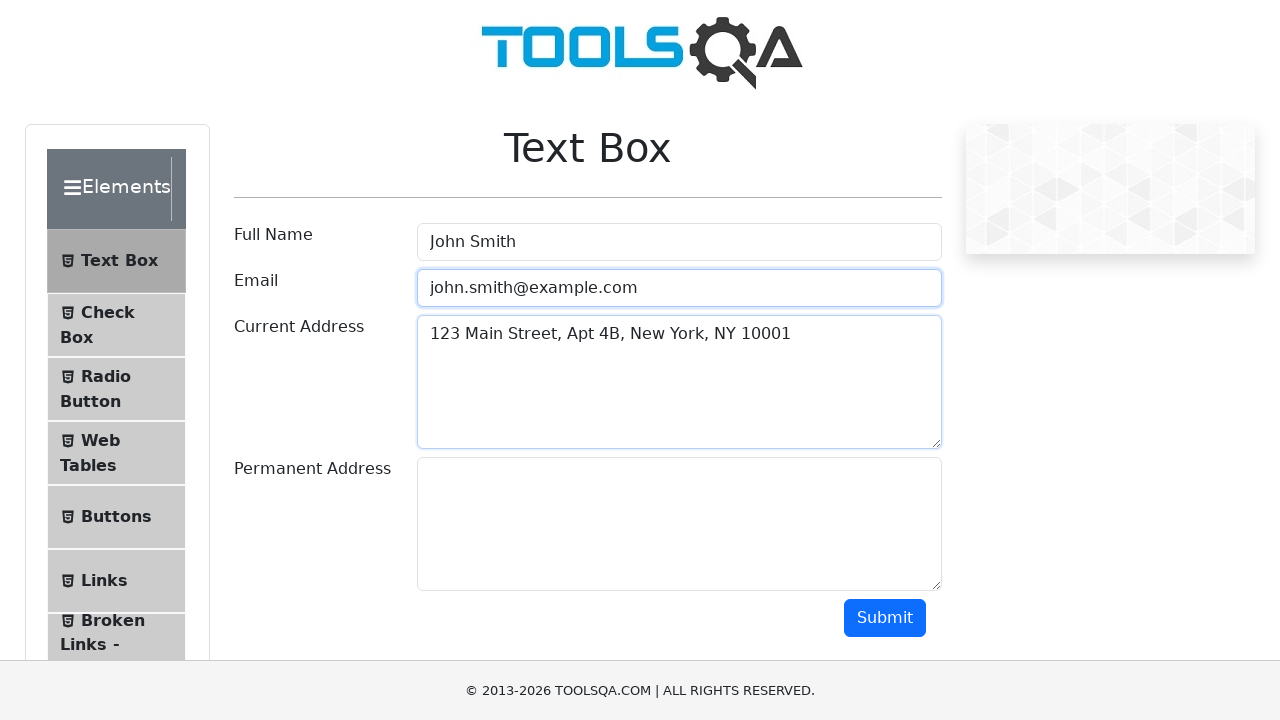

Filled permanent address field with '456 Oak Avenue, Suite 200, Los Angeles, CA 90001' on #permanentAddress
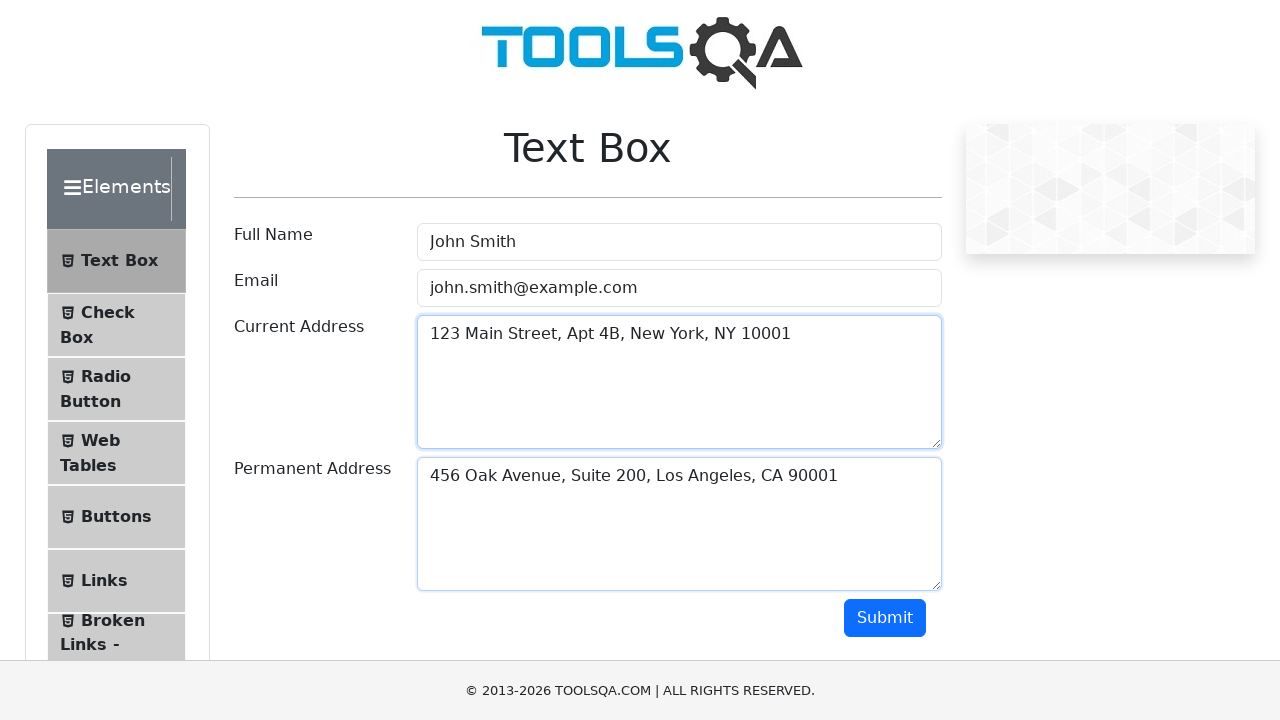

Scrolled submit button into view
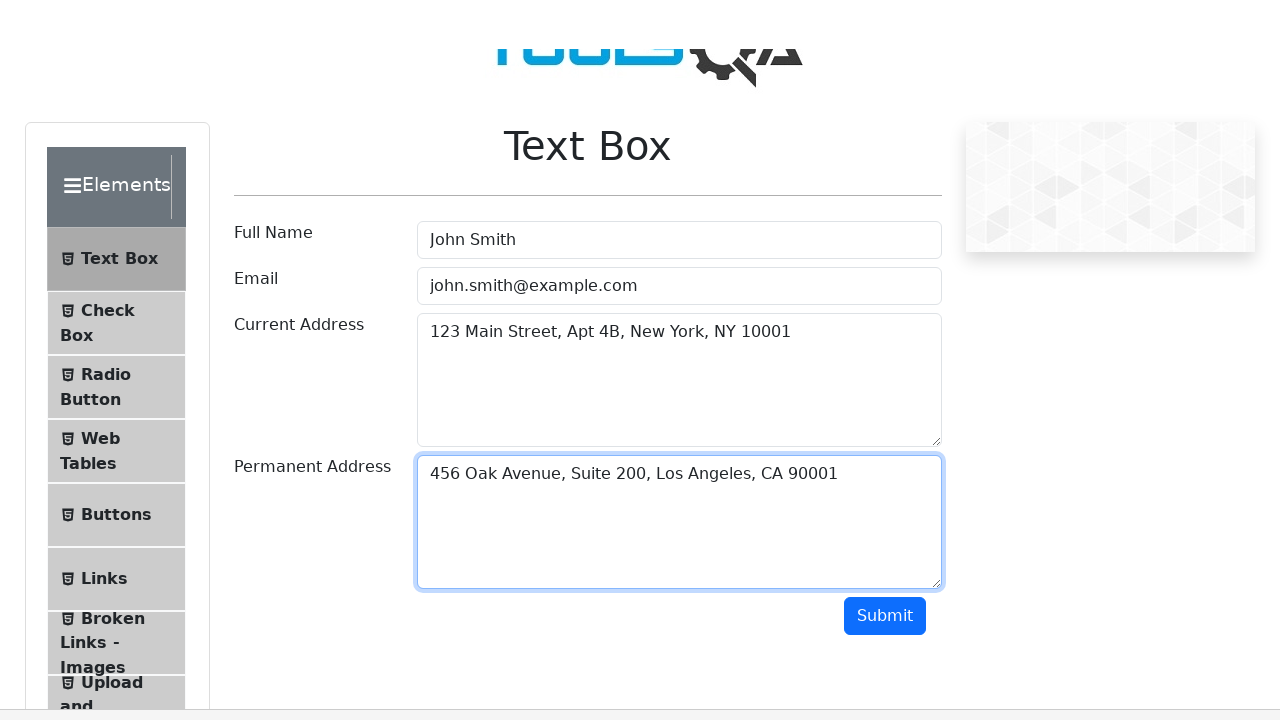

Clicked submit button to submit the form at (885, 19) on #submit
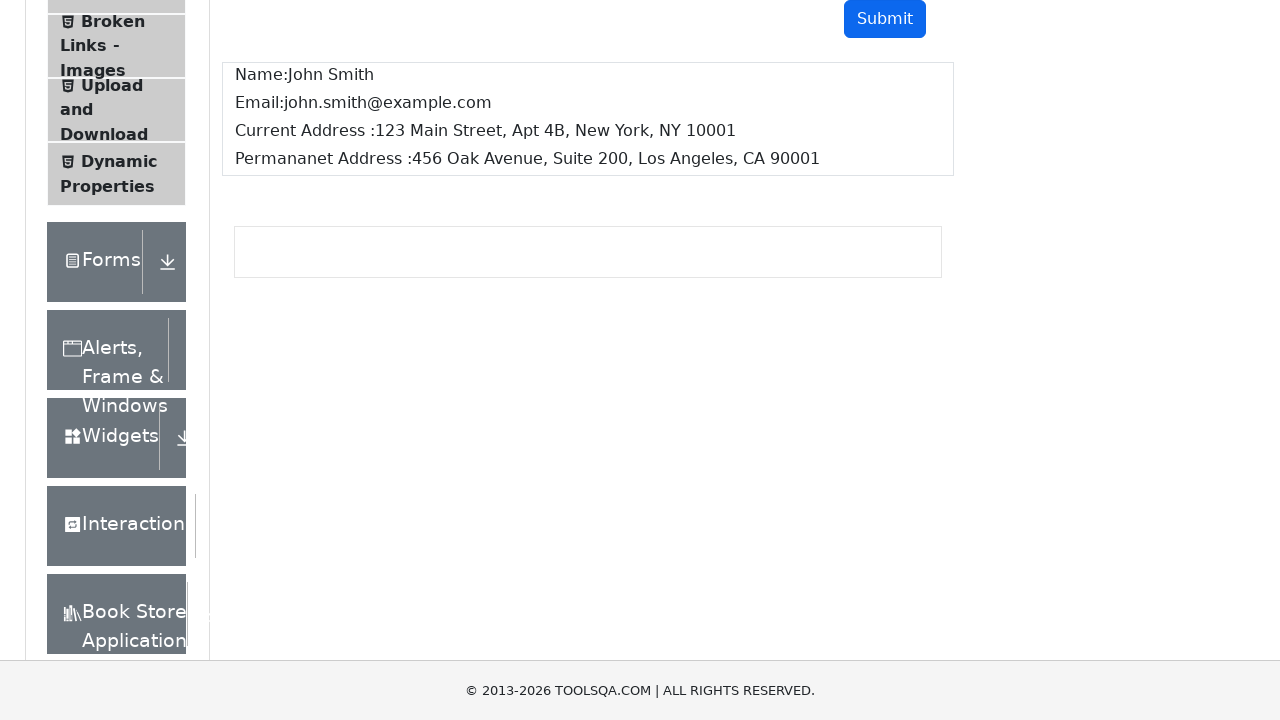

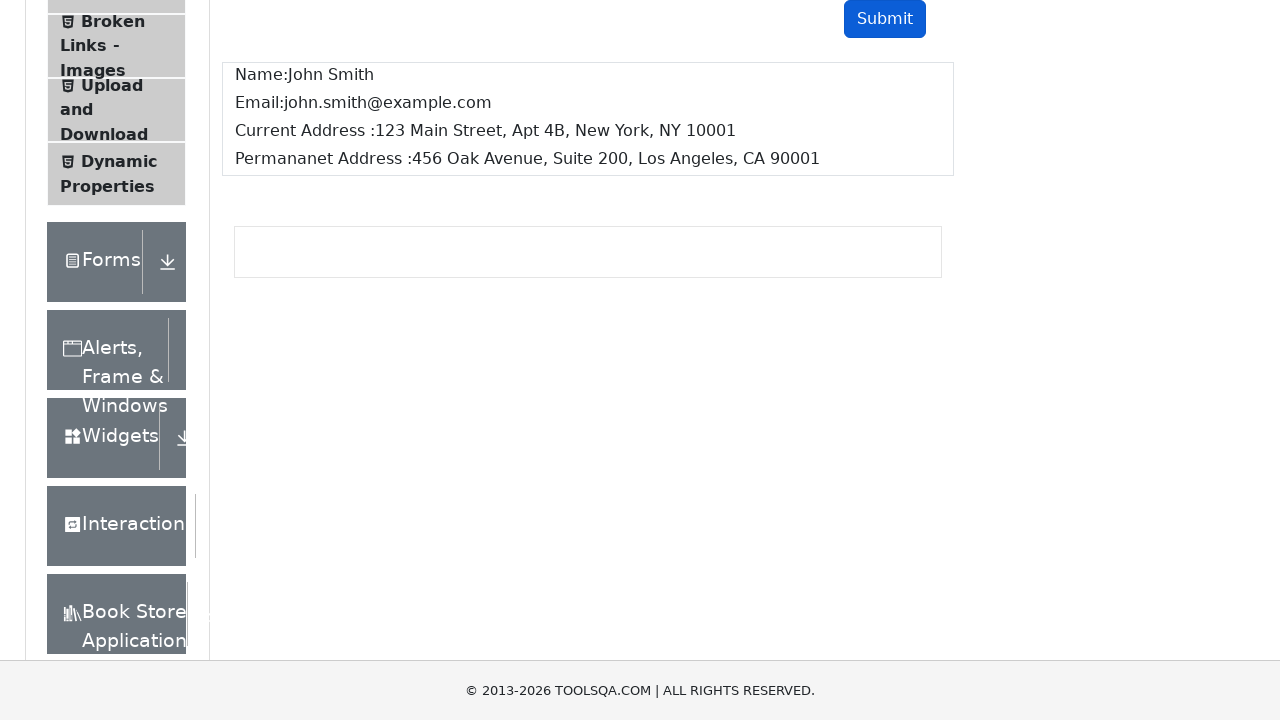